Demonstrates the scroll command by scrolling the browser viewport vertically by 200 pixels and verifying the scroll position

Starting URL: https://webdriver.io

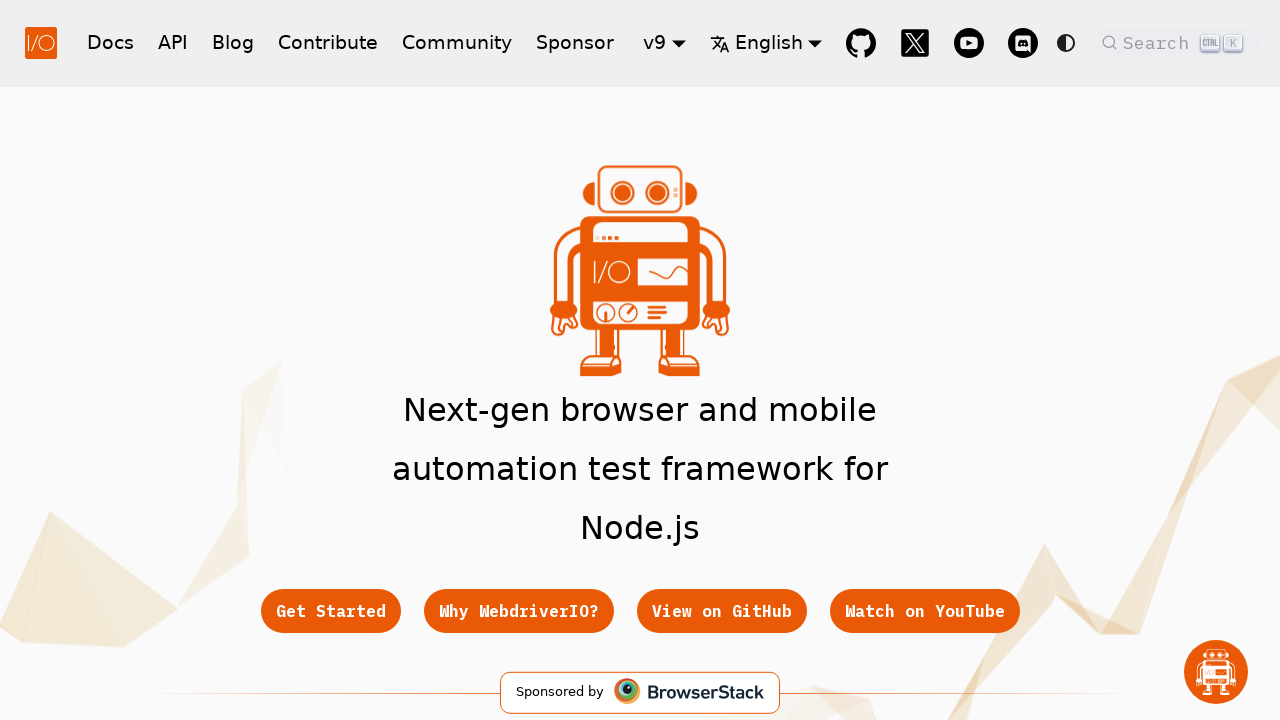

Scrolled viewport down by 200 pixels vertically
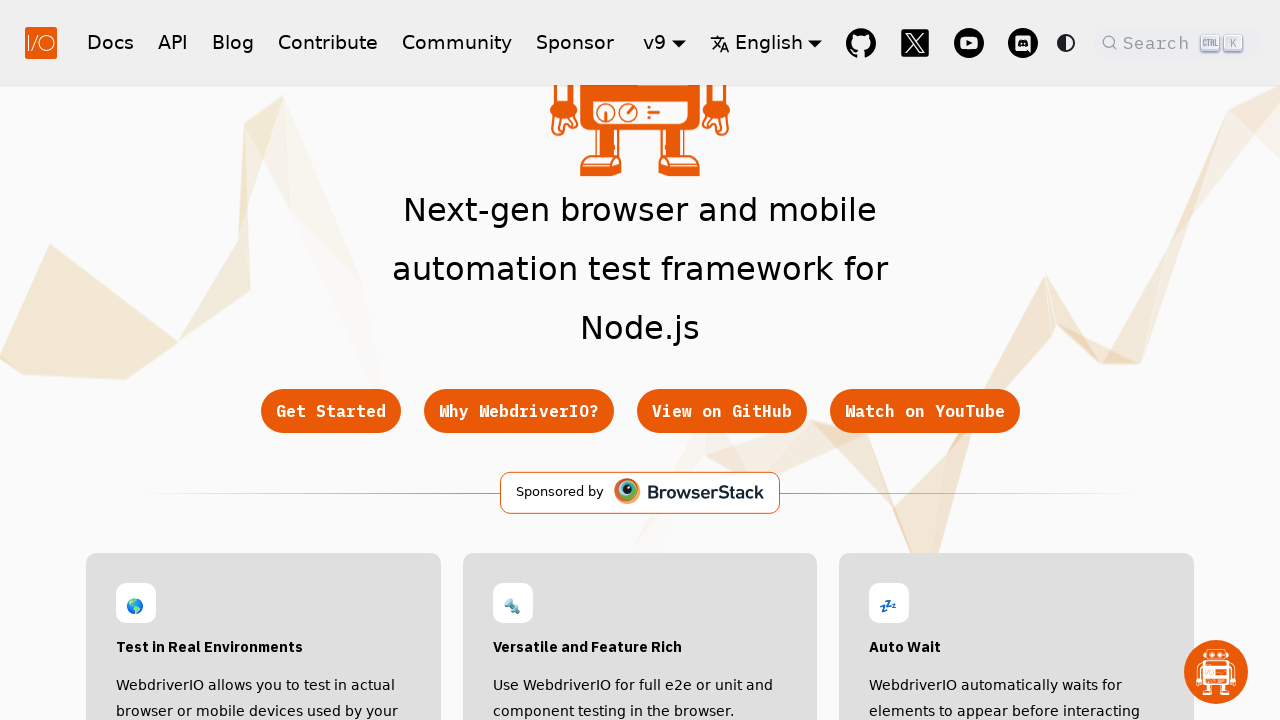

Waited 500ms for scroll to complete
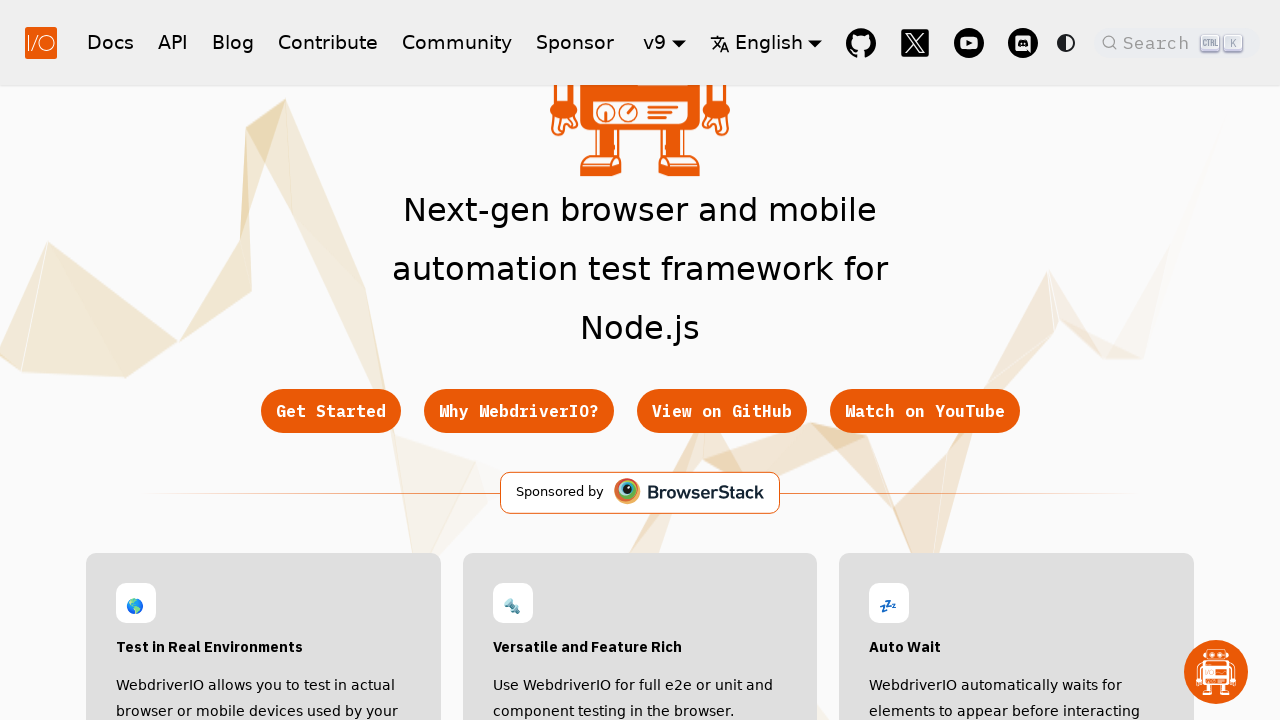

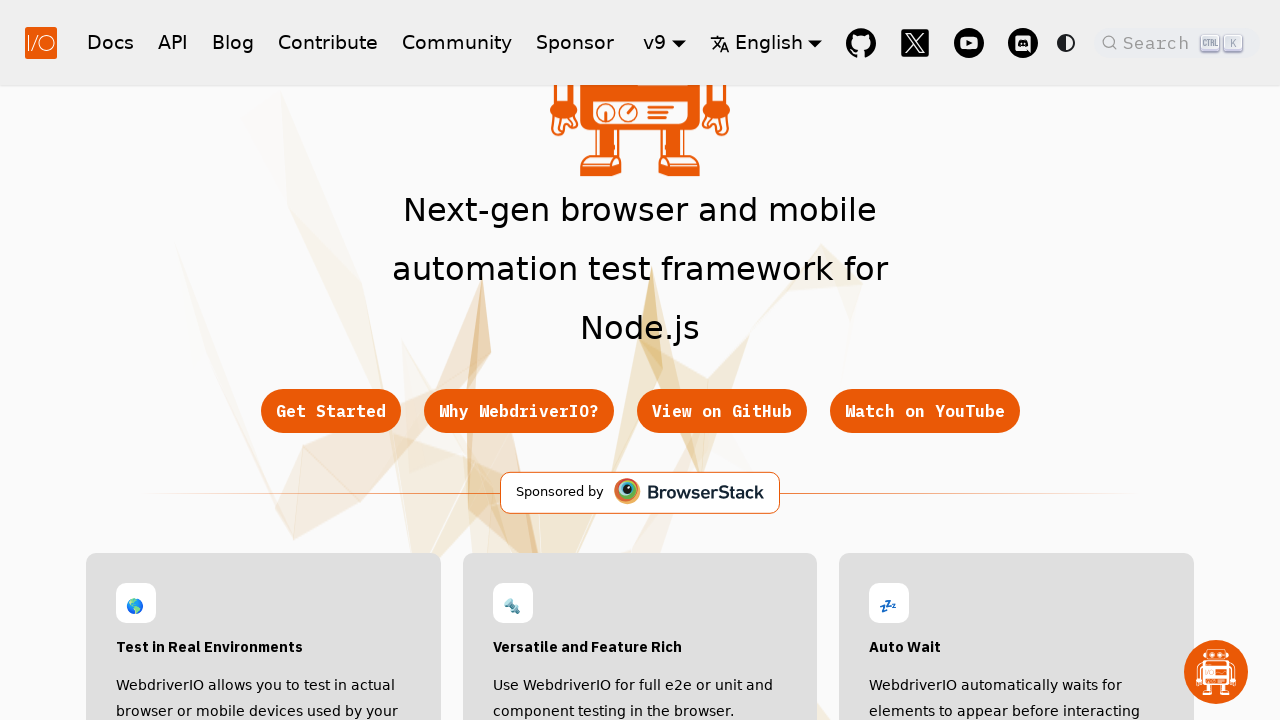